Opens the sign-in modal and validates that email, password fields and login button are displayed

Starting URL: https://test.my-fork.com/

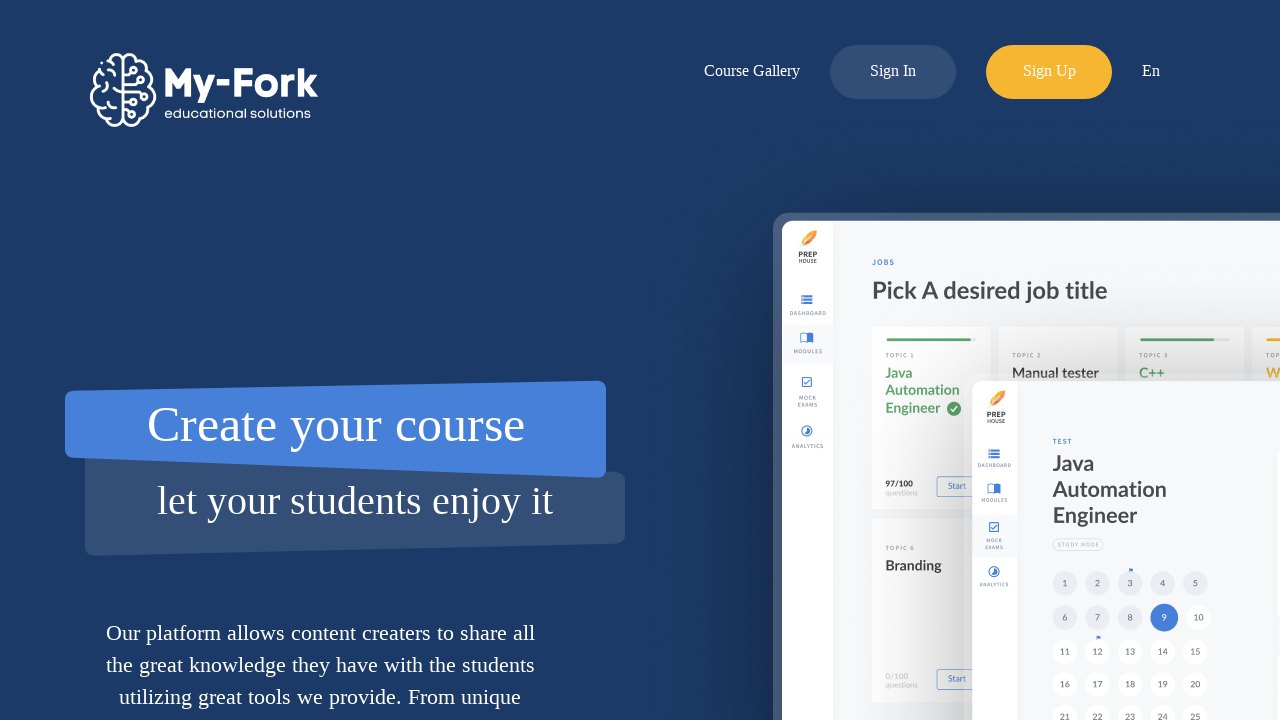

Clicked login button to open sign-in modal at (893, 72) on xpath=//div[@class='menu']/a[@class='menu-item log-in-button']
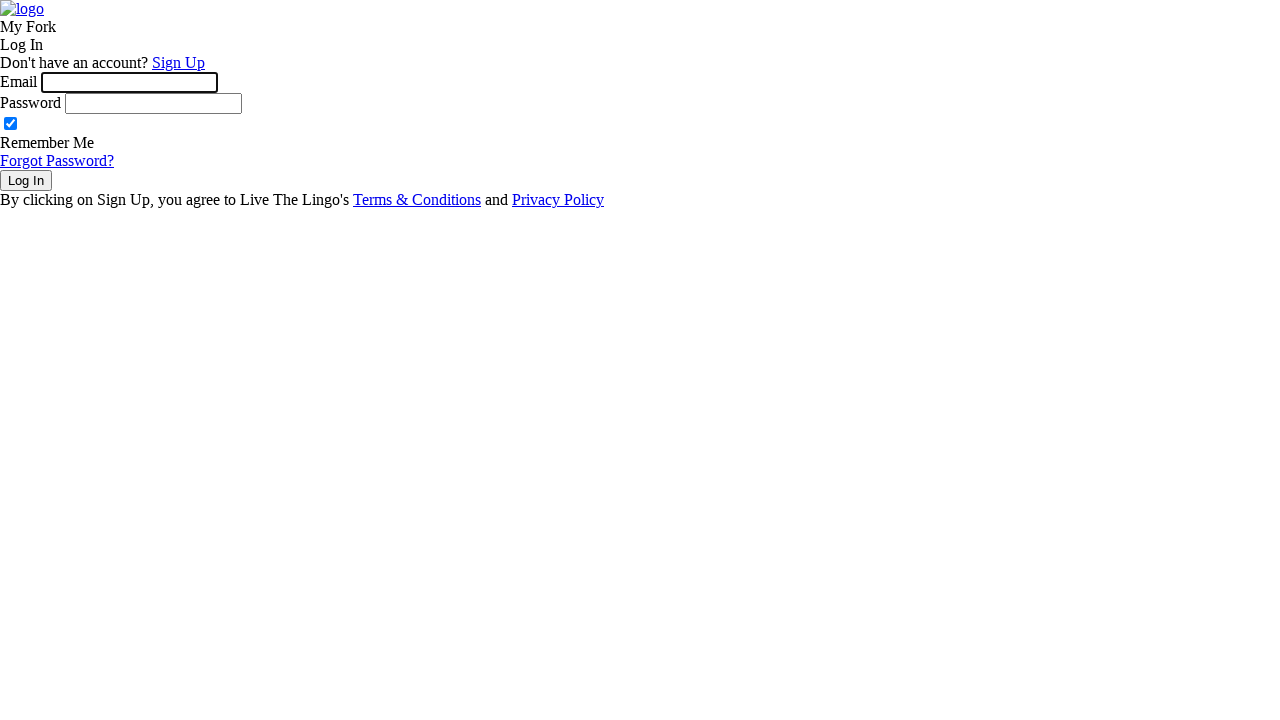

Email field is visible in sign-in modal
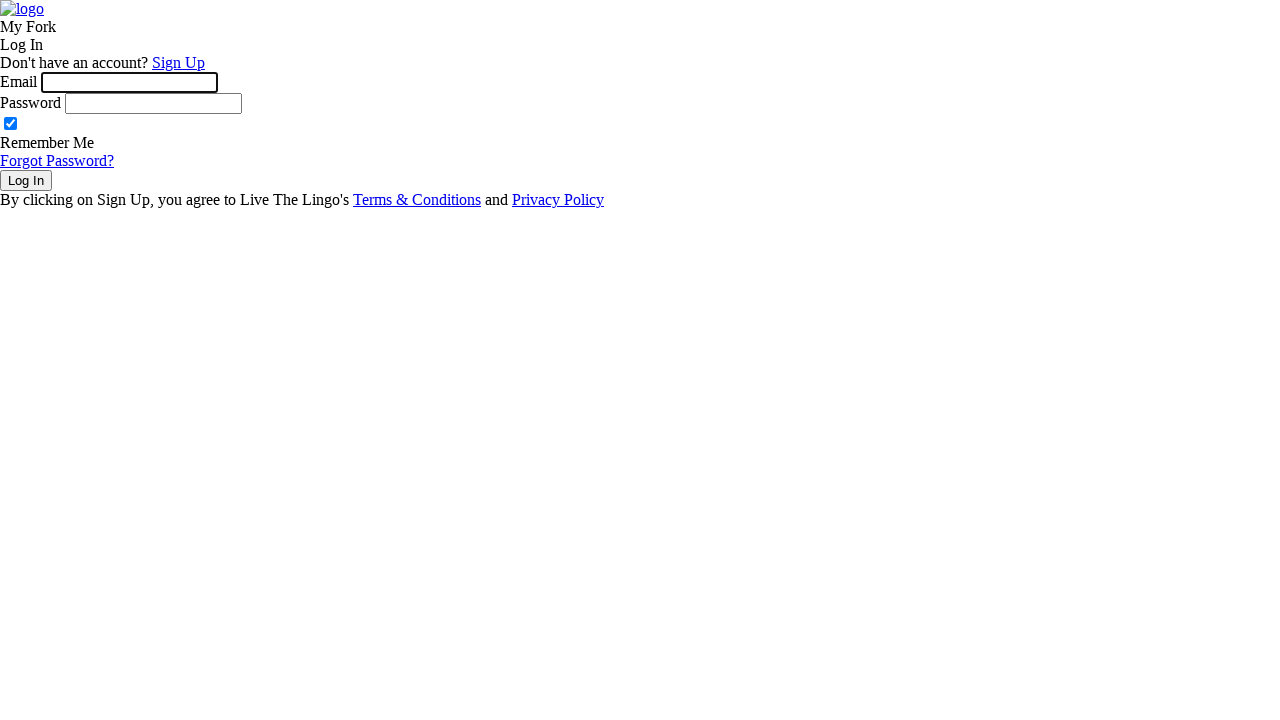

Password field is visible in sign-in modal
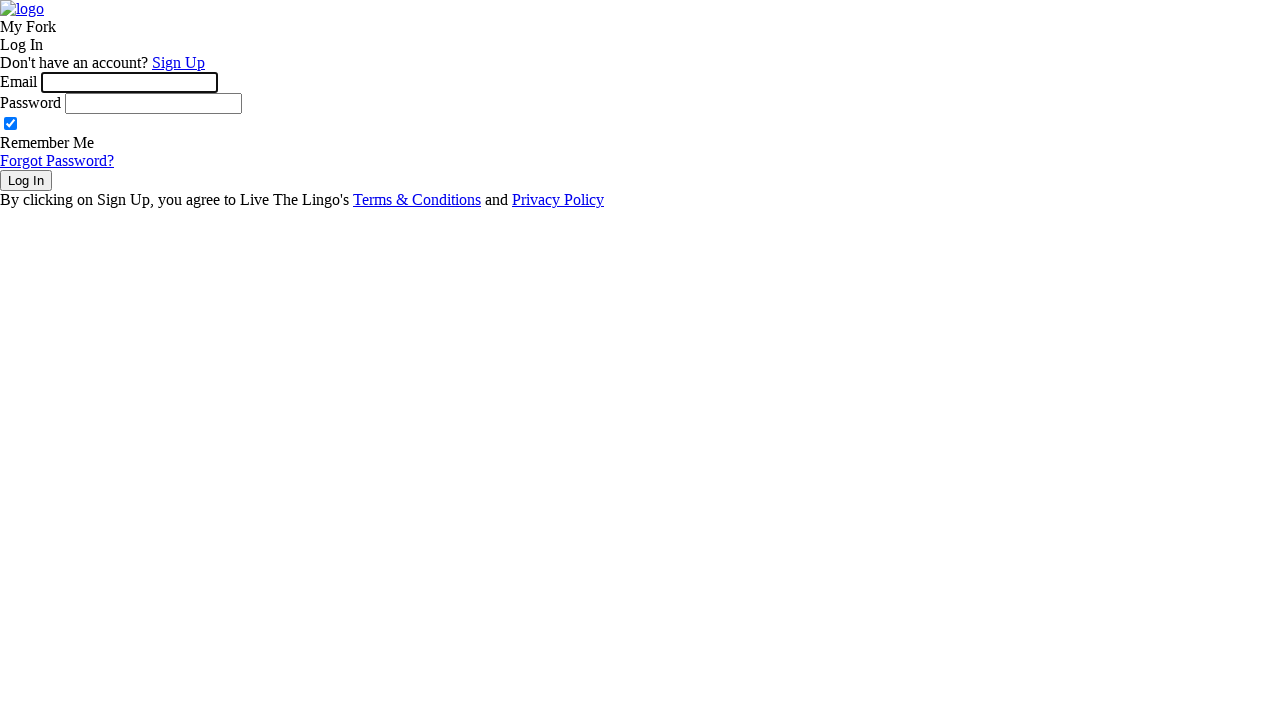

Log In button is visible in sign-in modal
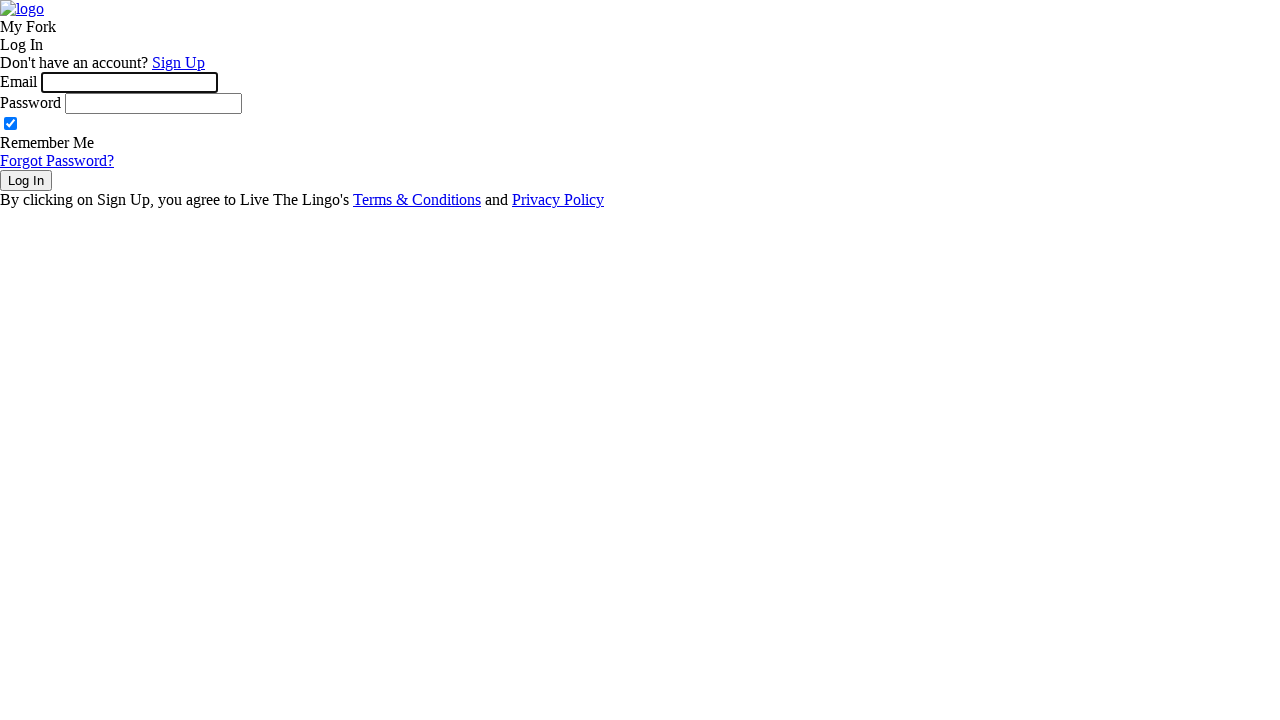

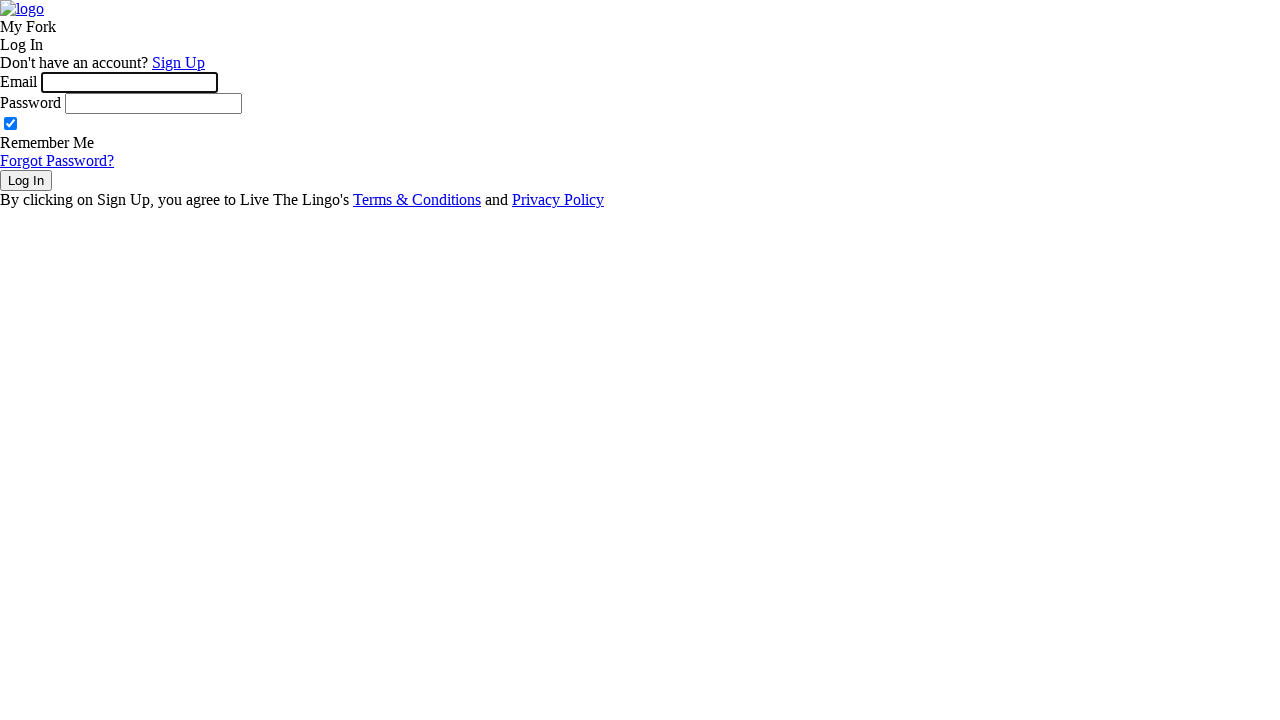